Opens the Leaftaps OpenTaps application main page and maximizes the browser window

Starting URL: http://leaftaps.com/opentaps/control/main

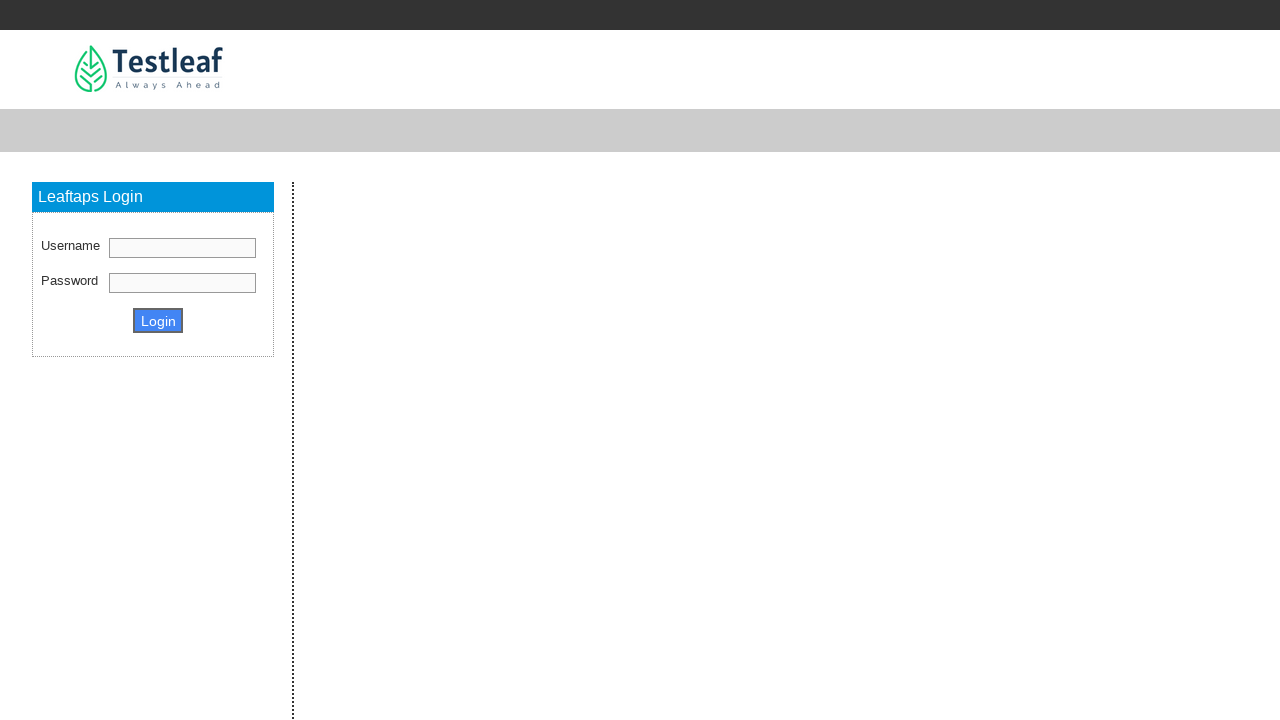

Set viewport size to 1920x1080
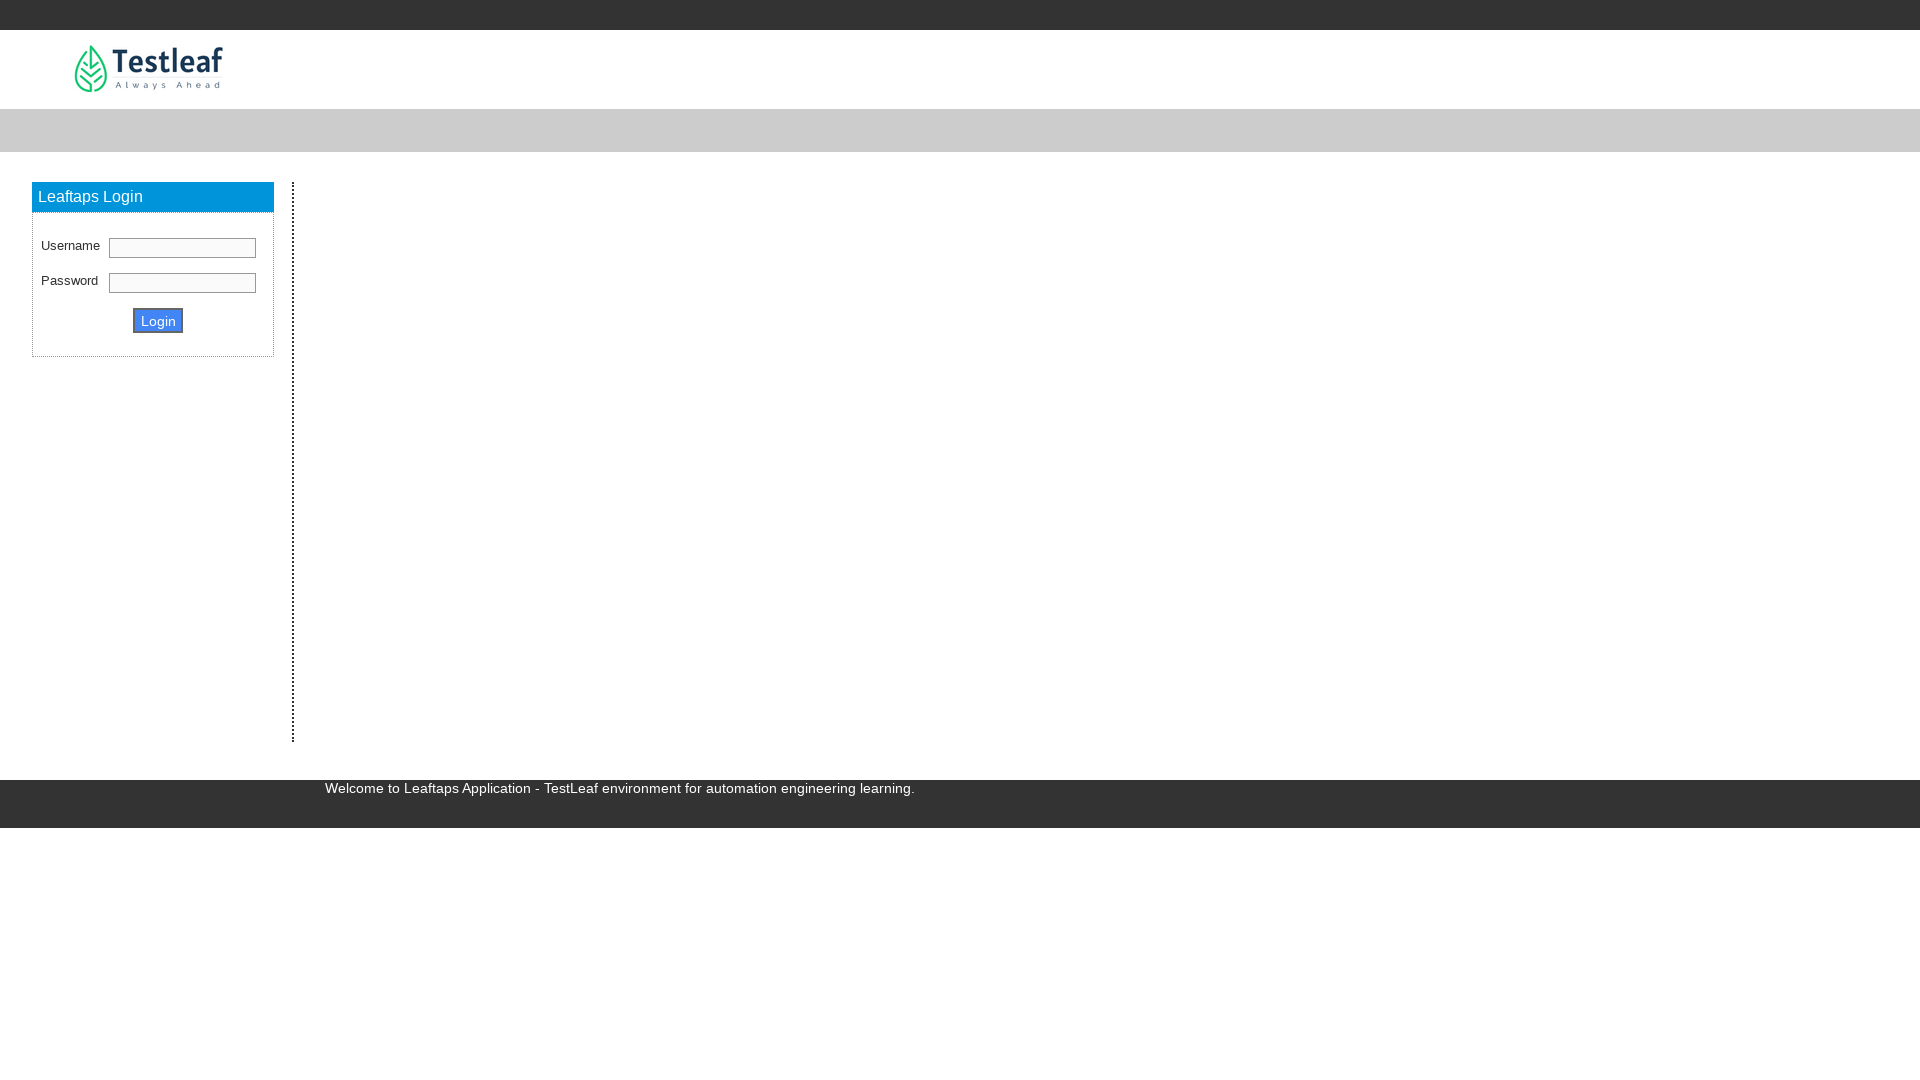

Page DOM content loaded
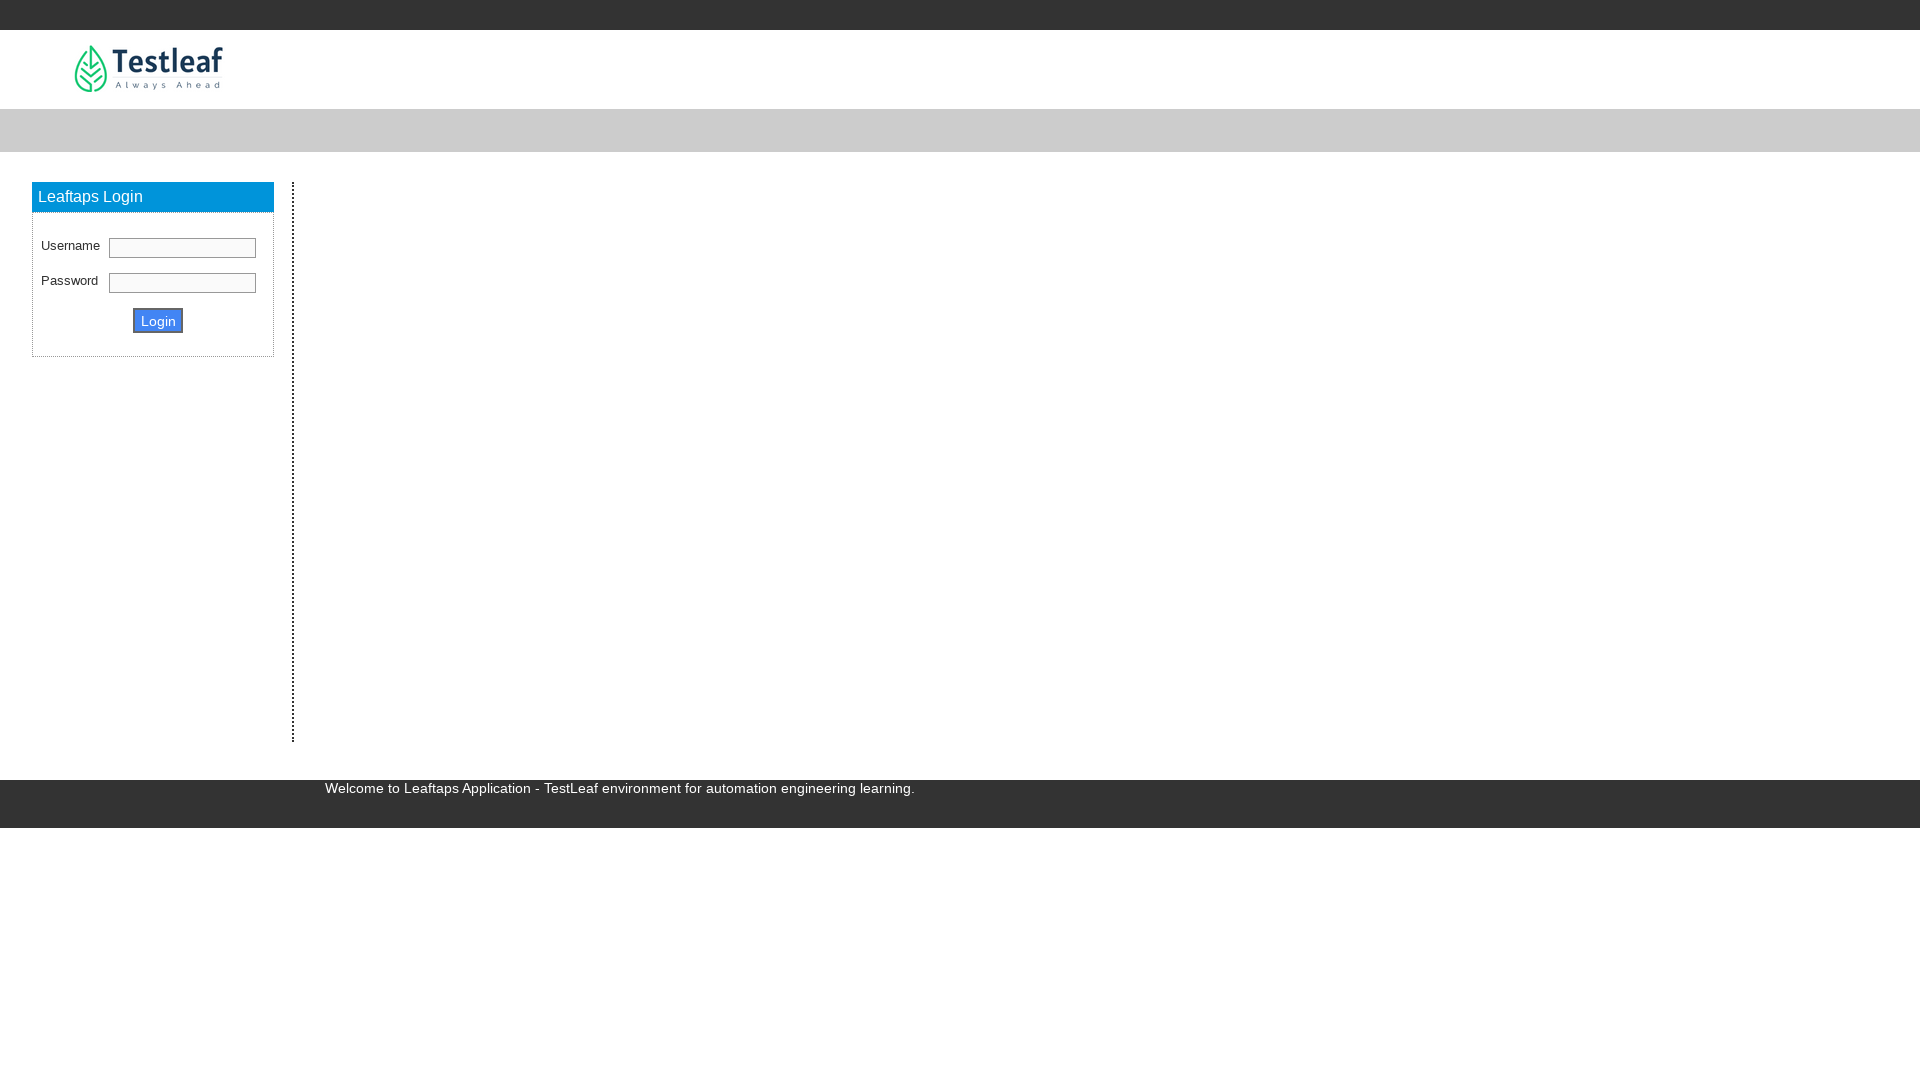

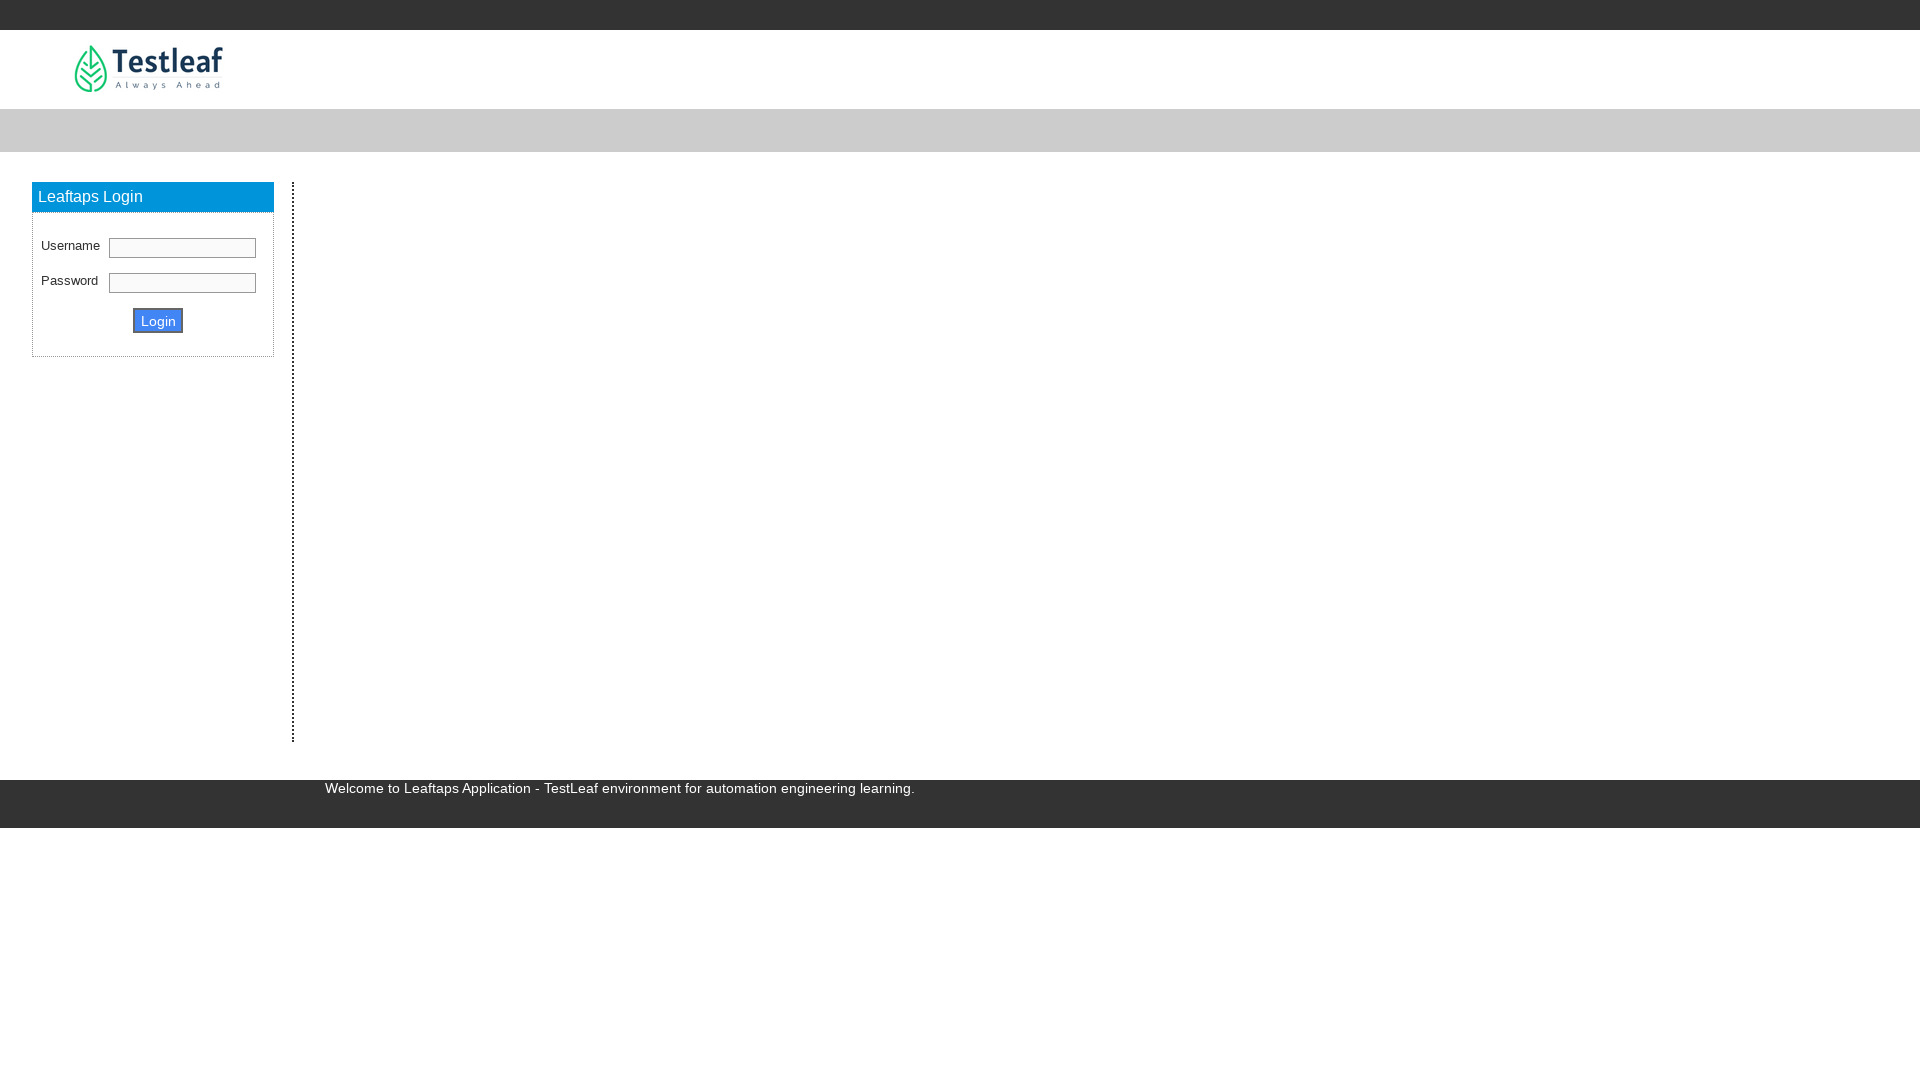